Tests searching for a stock ticker on a Nepali financial website and navigating to the FloorSheet data tab to verify the page loads correctly.

Starting URL: https://merolagani.com/

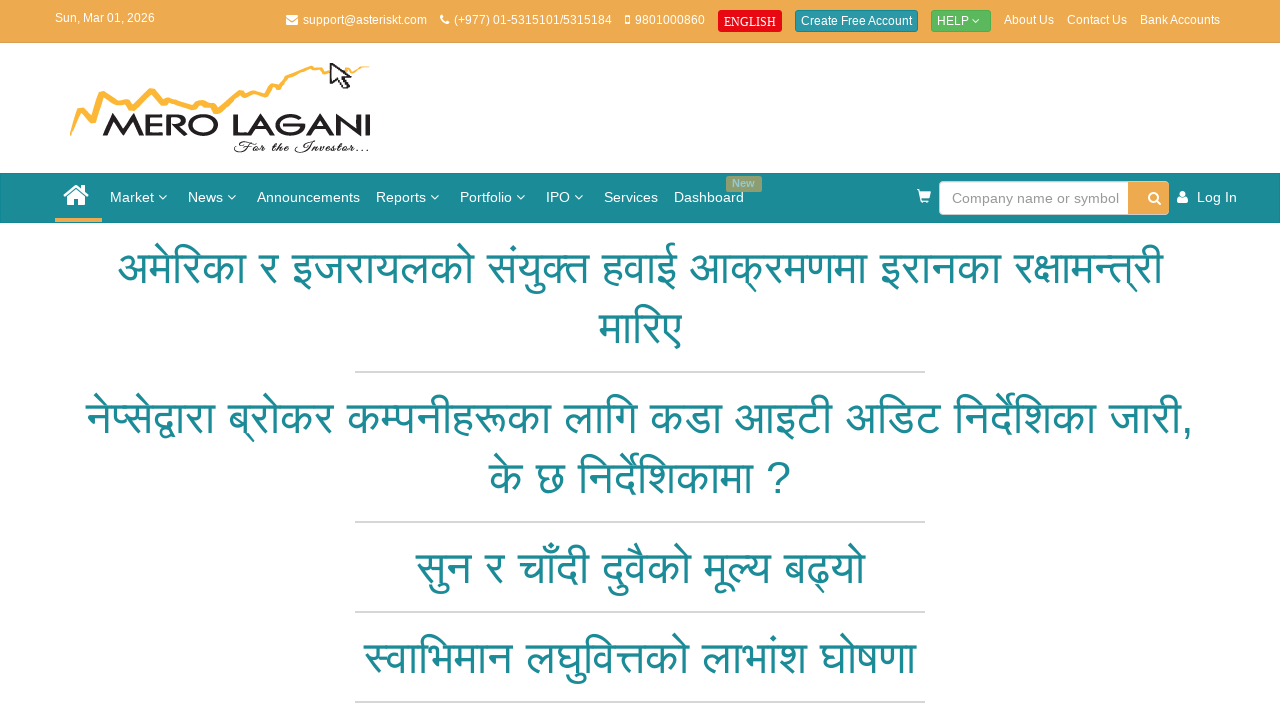

Waited for search box to be available
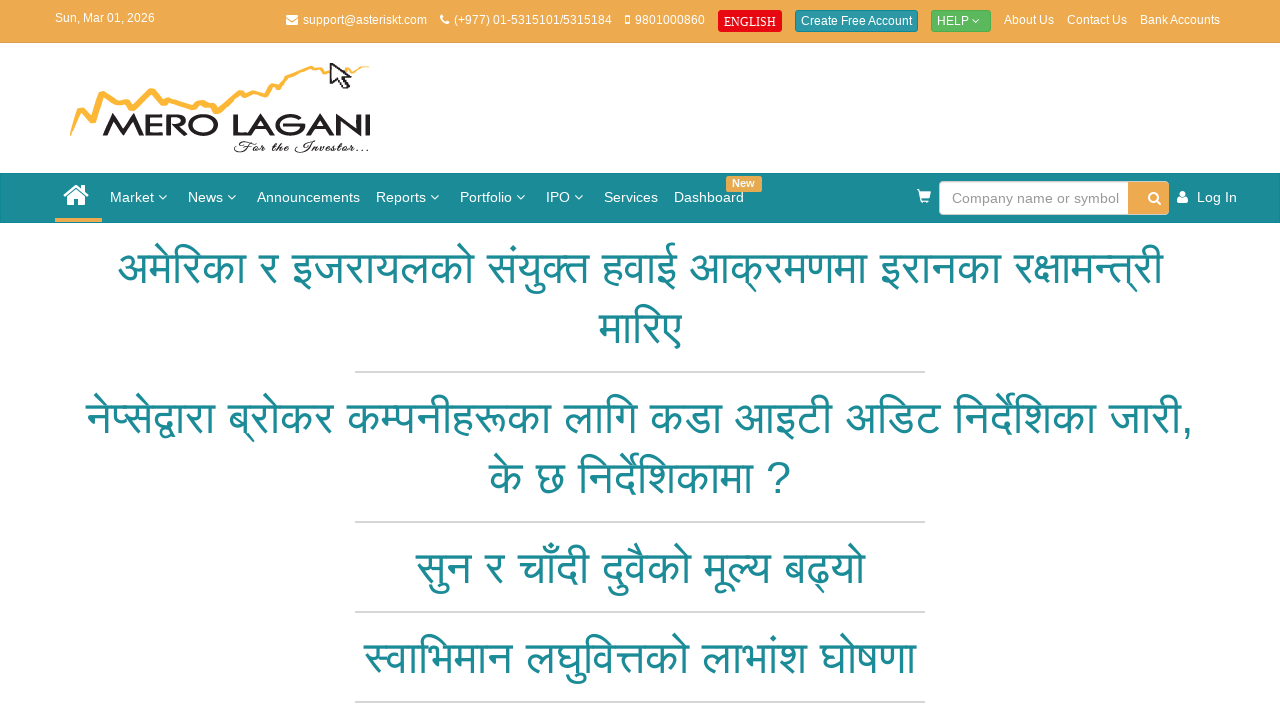

Located search box element
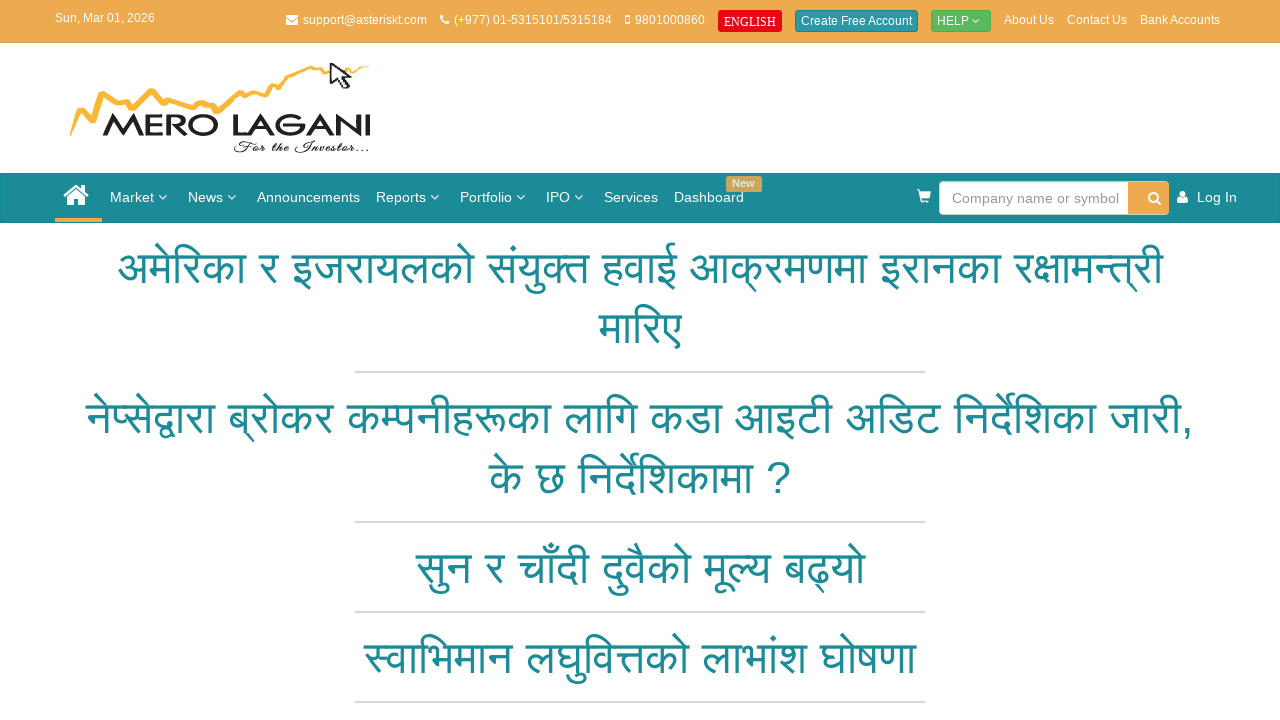

Filled search box with stock ticker 'HDL' on #ctl00_AutoSuggest1_txtAutoSuggest
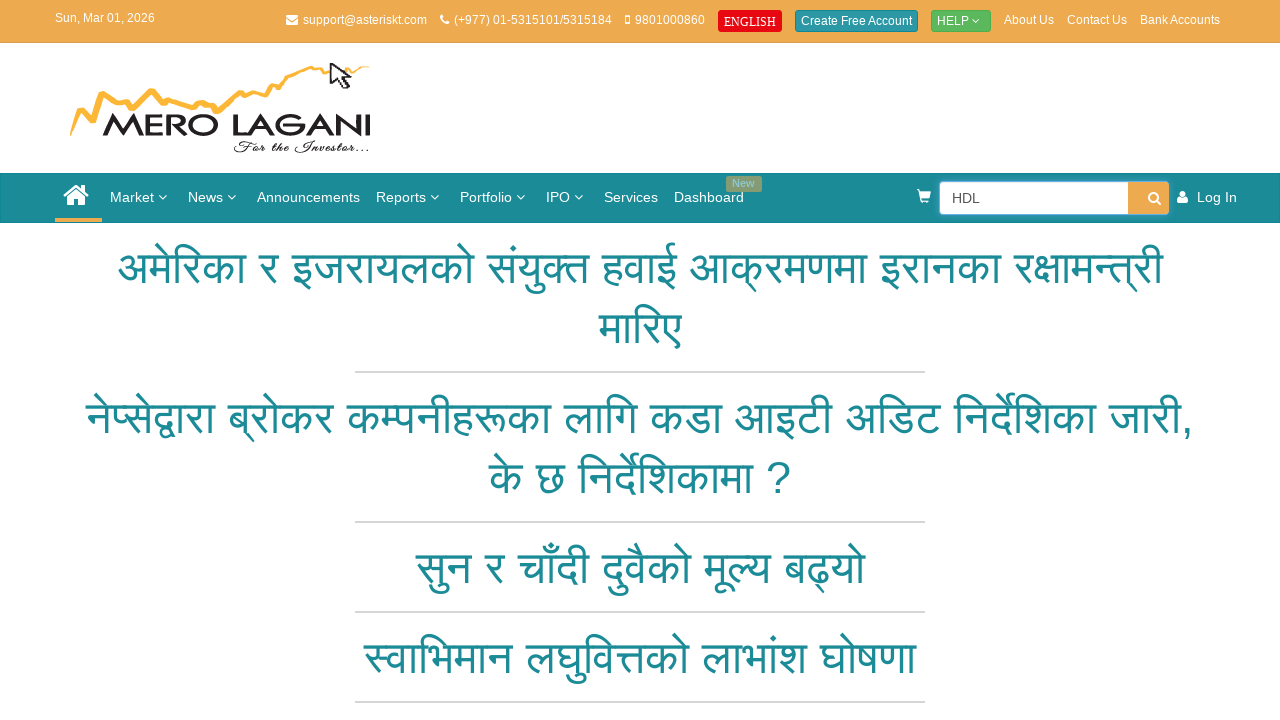

Pressed Enter to submit search for HDL on #ctl00_AutoSuggest1_txtAutoSuggest
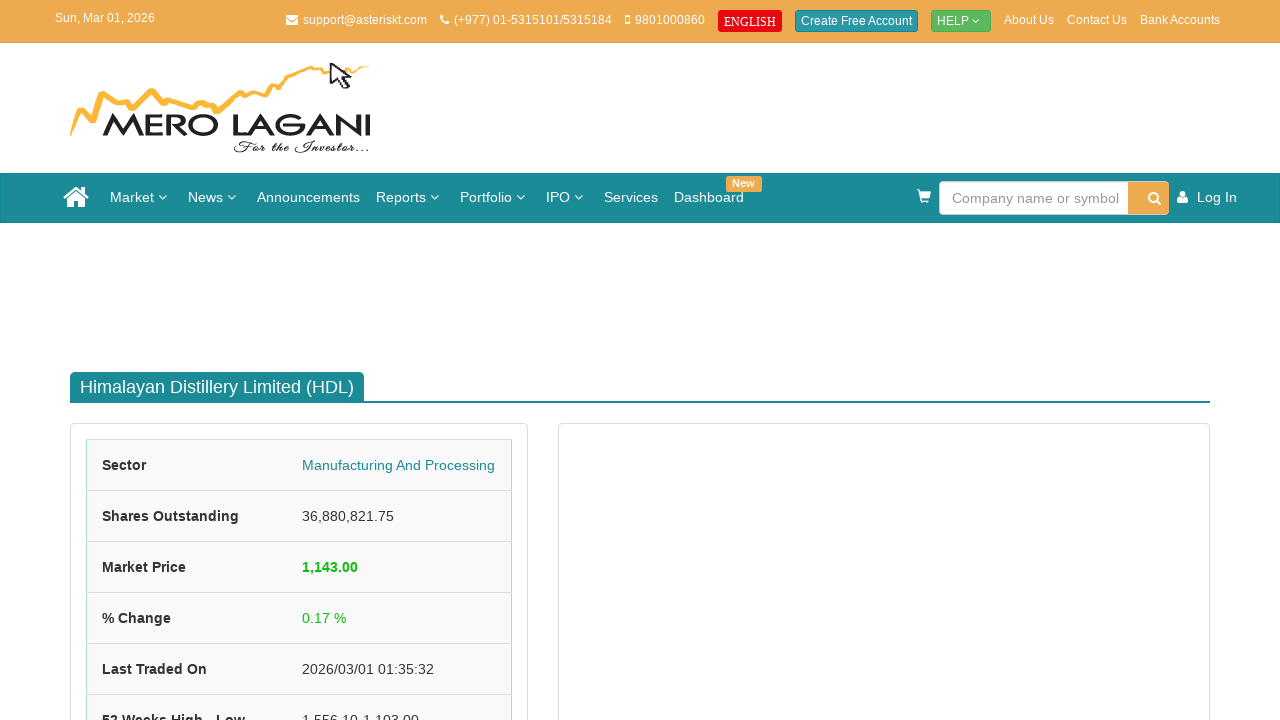

Waited for FloorSheet tab to be available
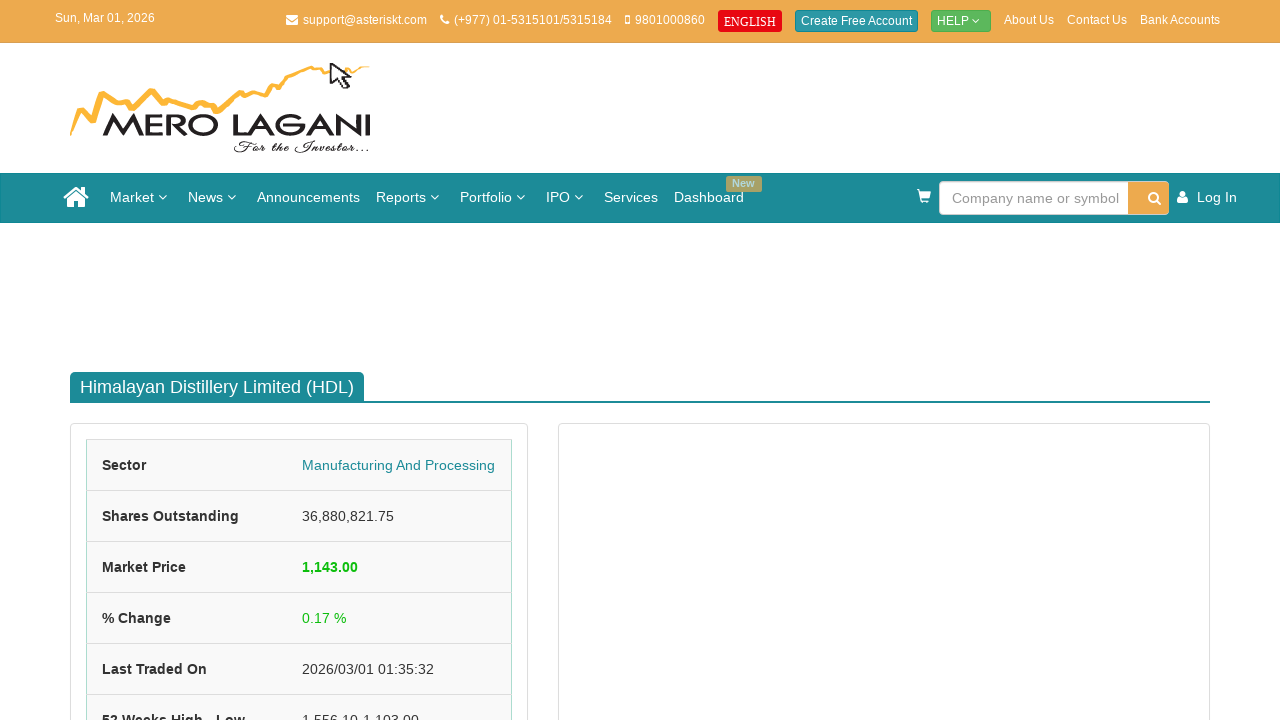

Clicked on FloorSheet tab at (509, 360) on #ctl00_ContentPlaceHolder1_CompanyDetail1_lnkFloorsheetTab
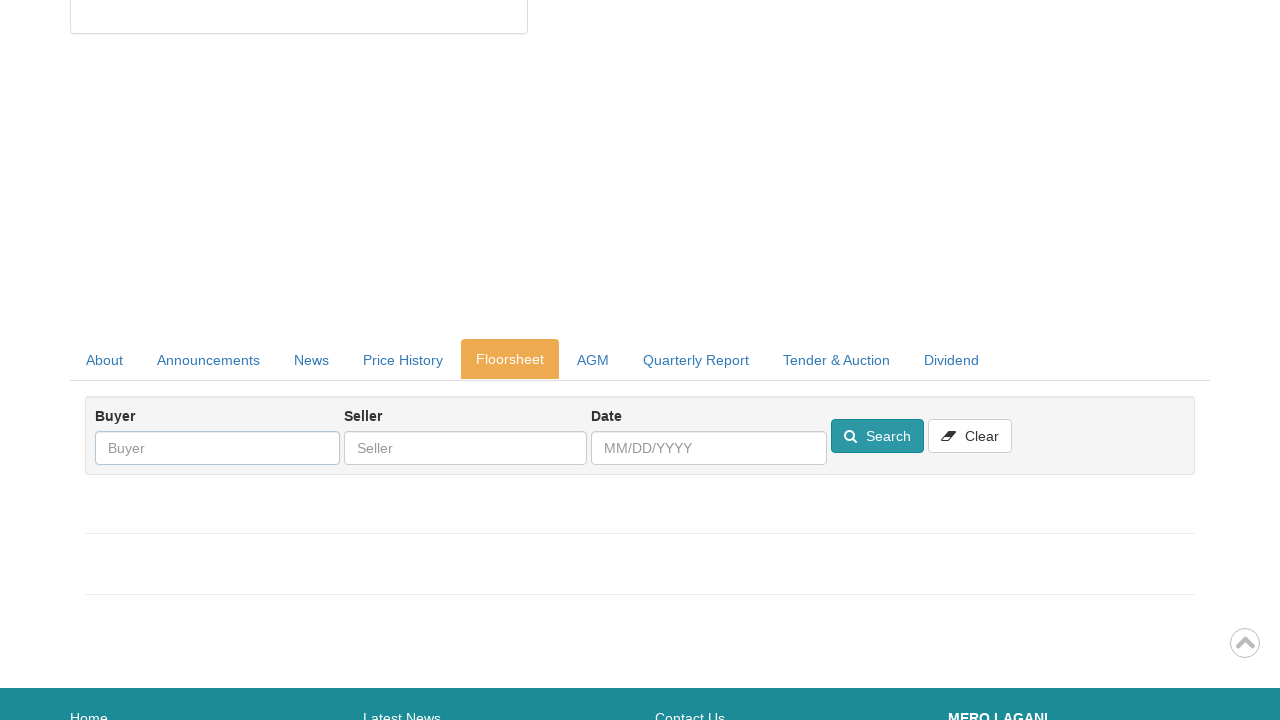

FloorSheet data table loaded successfully
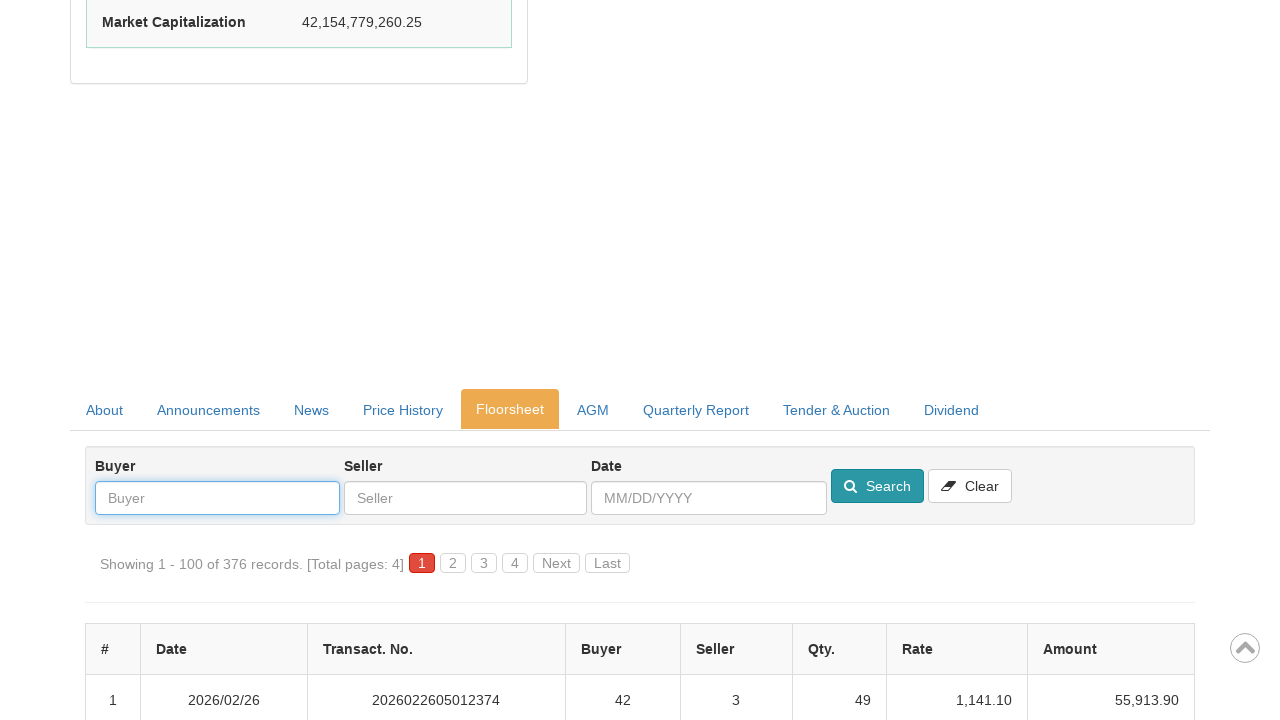

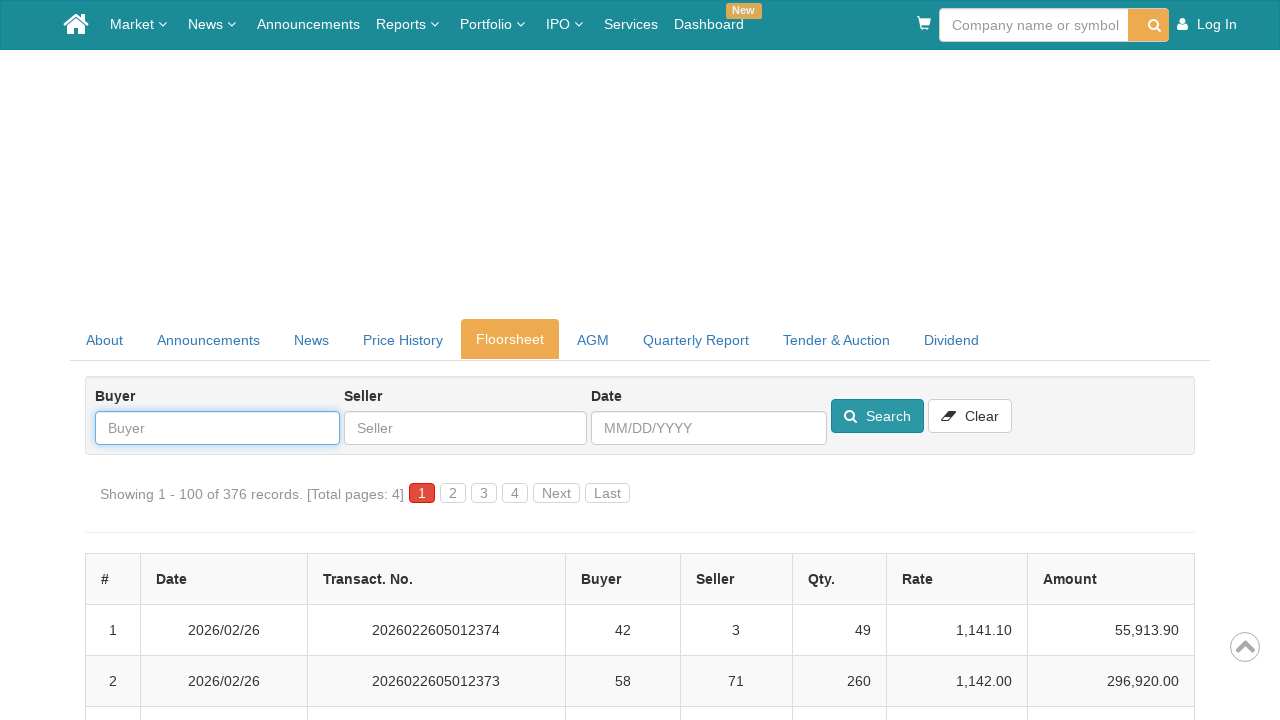